Tests iframe/frame switching functionality by navigating to a page with multiple iframes, clicking to reveal them, then switching between frames to access content within each iframe.

Starting URL: https://curso.testautomation.es

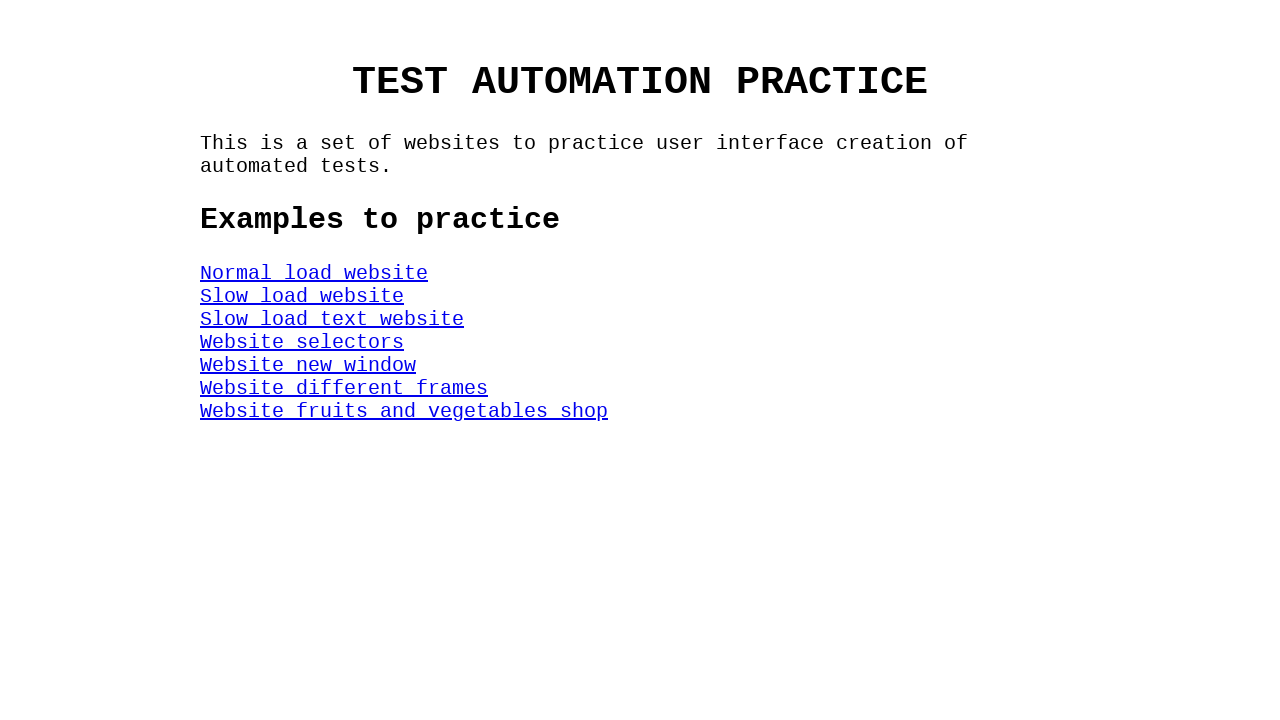

Clicked on 'DifferentFrames' link to navigate to frames page at (344, 388) on #DifferentFrames
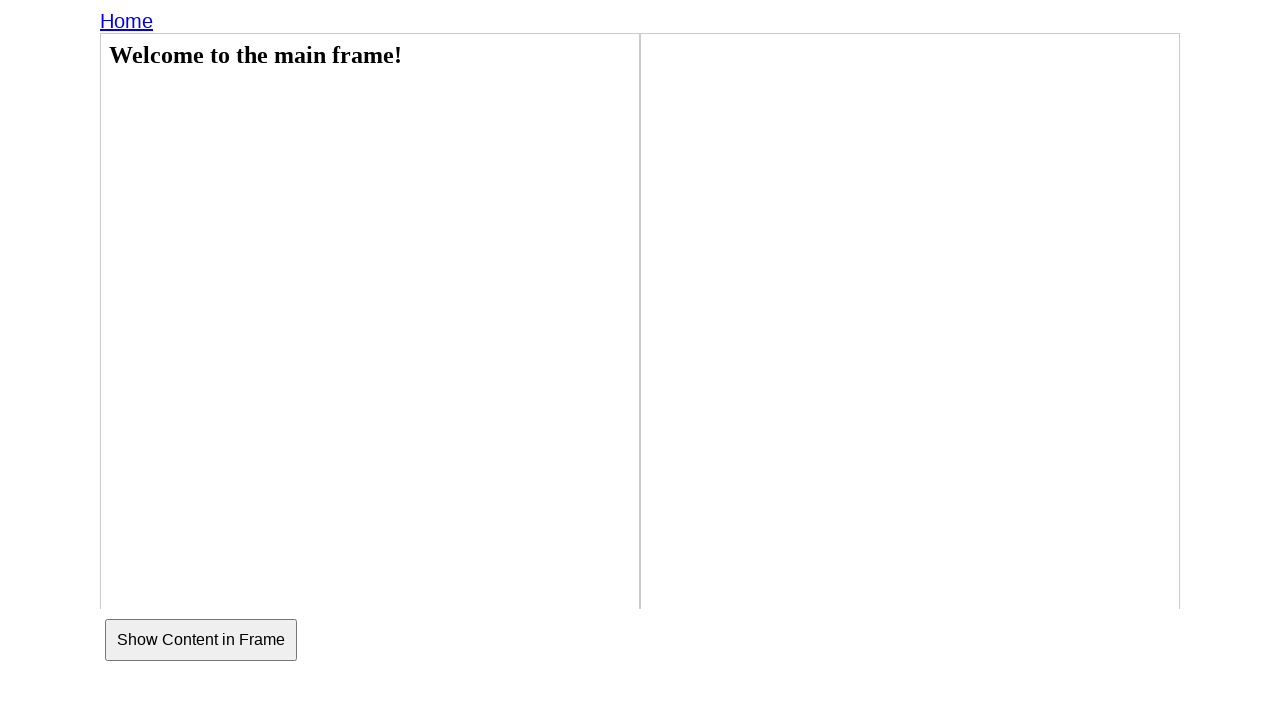

Clicked button to reveal the two iframes at (201, 640) on button
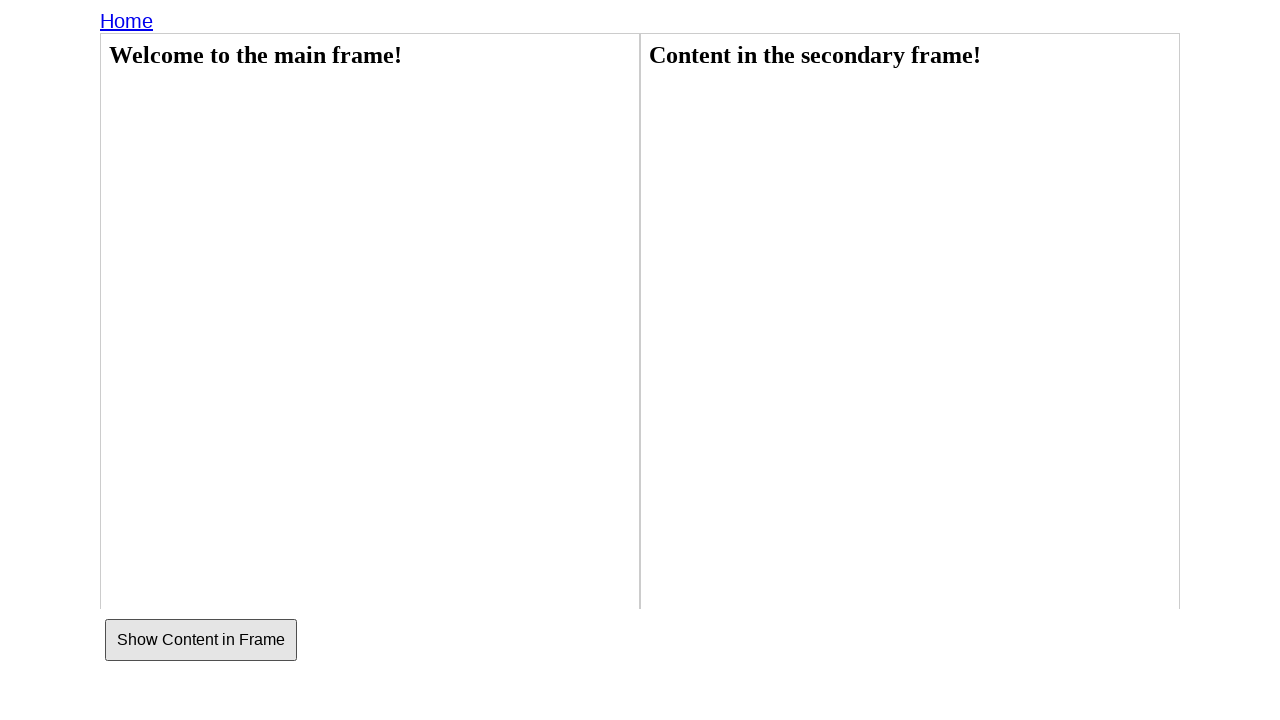

Switched to first iframe
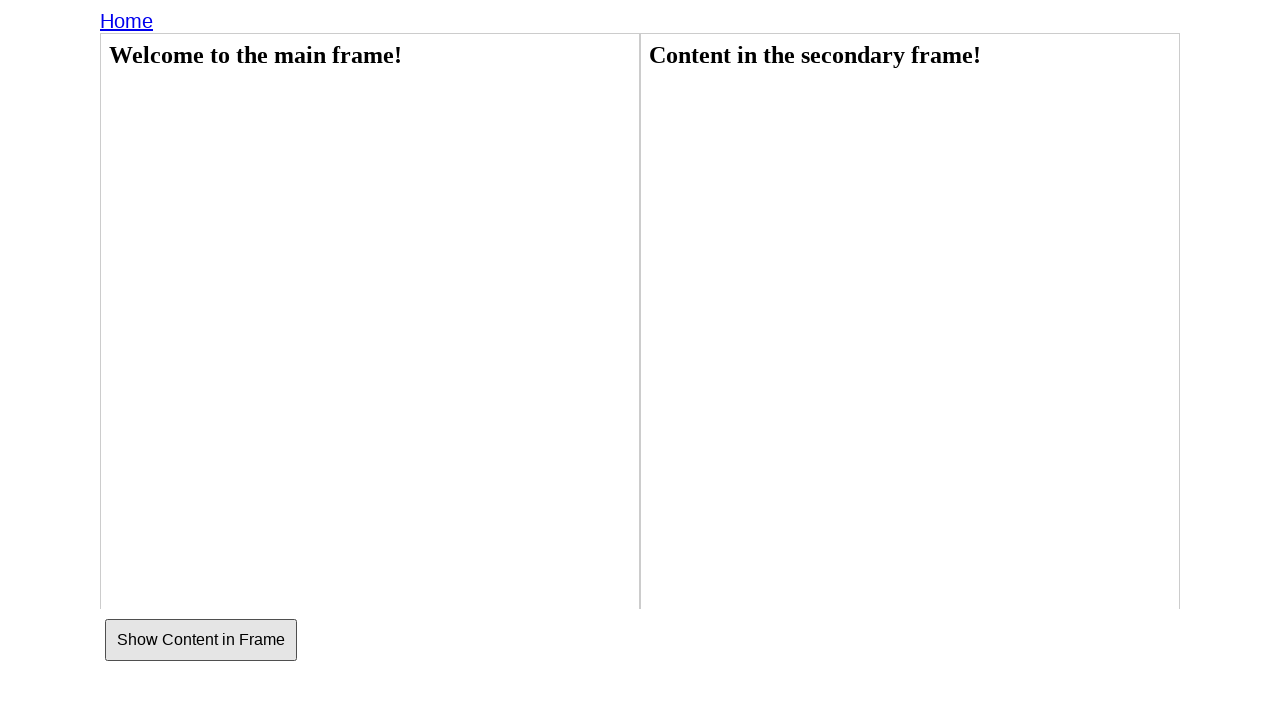

Retrieved h2 text from first iframe: 'Welcome to the main frame!'
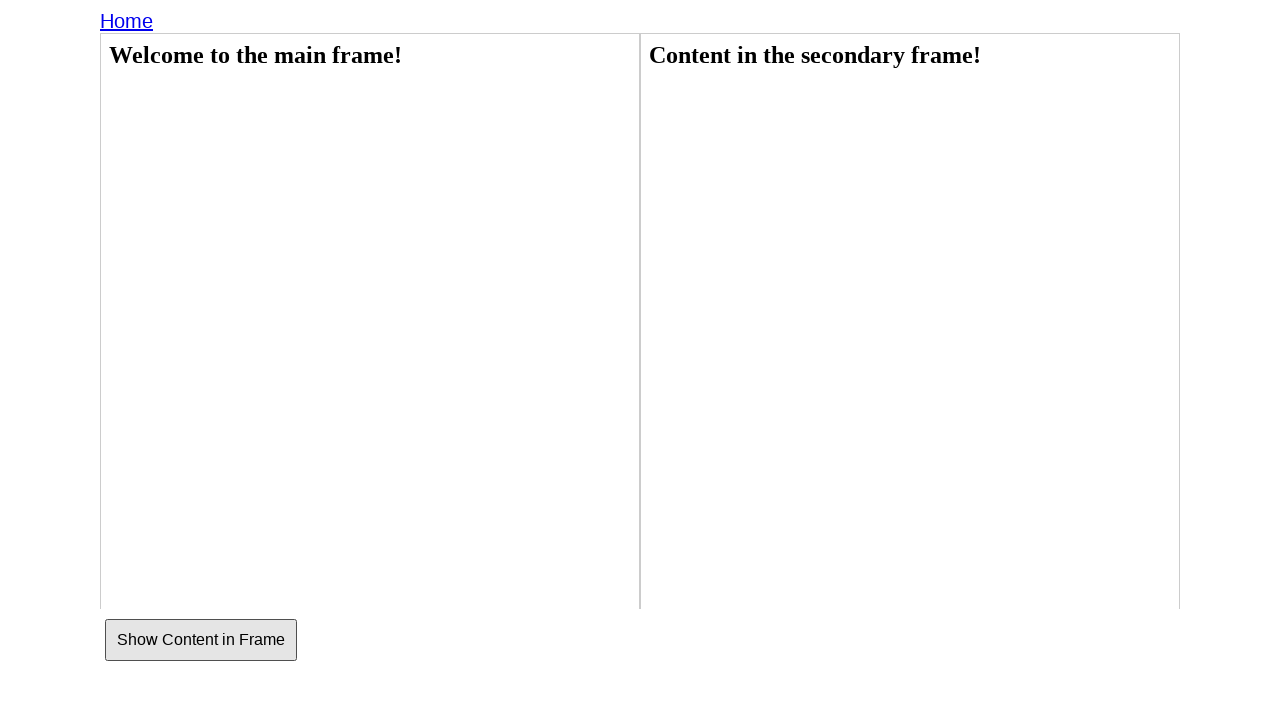

Switched to second iframe
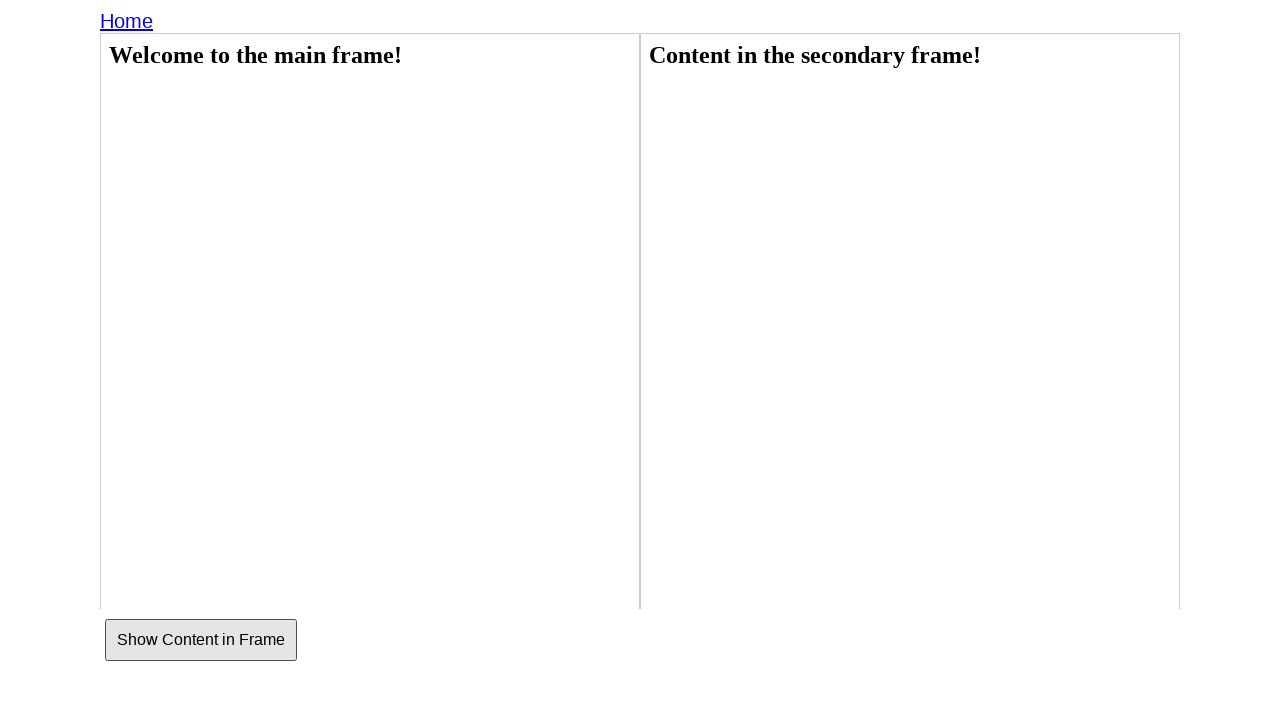

Retrieved h2 text from second iframe: 'Content in the secondary frame!'
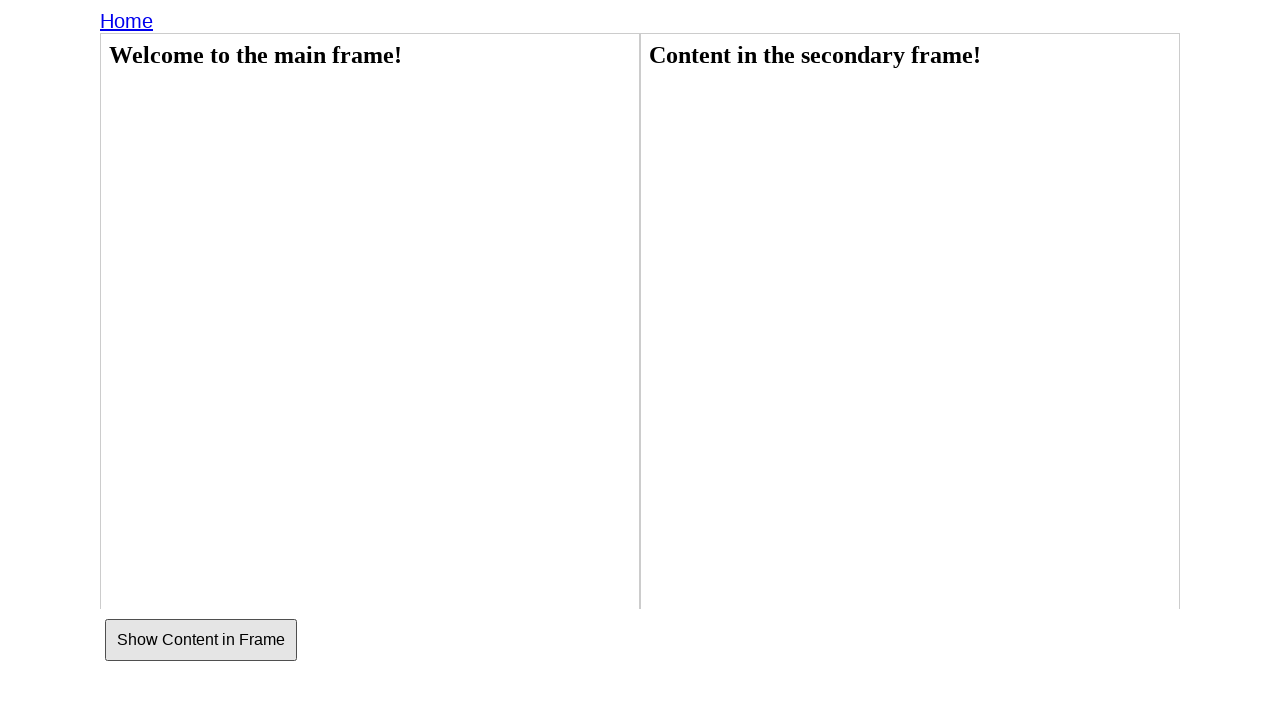

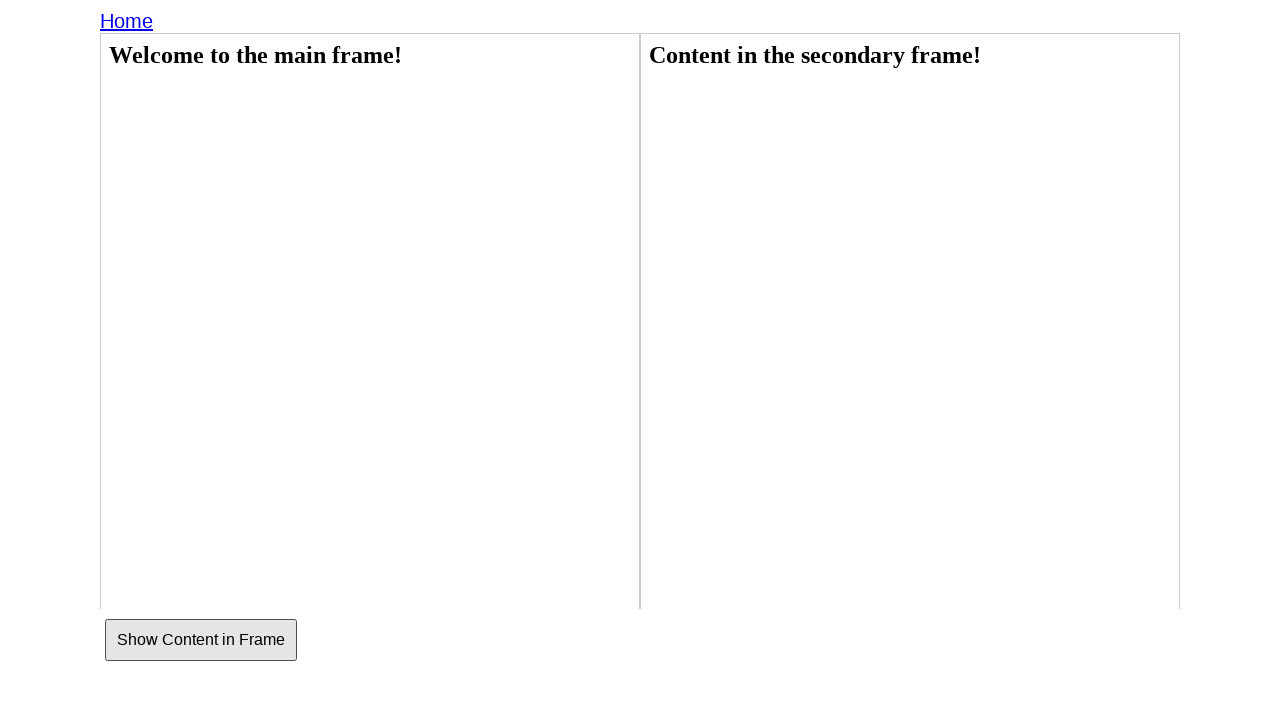